Tests page scrolling functionality and table scrolling on an automation practice page

Starting URL: https://rahulshettyacademy.com/AutomationPractice/

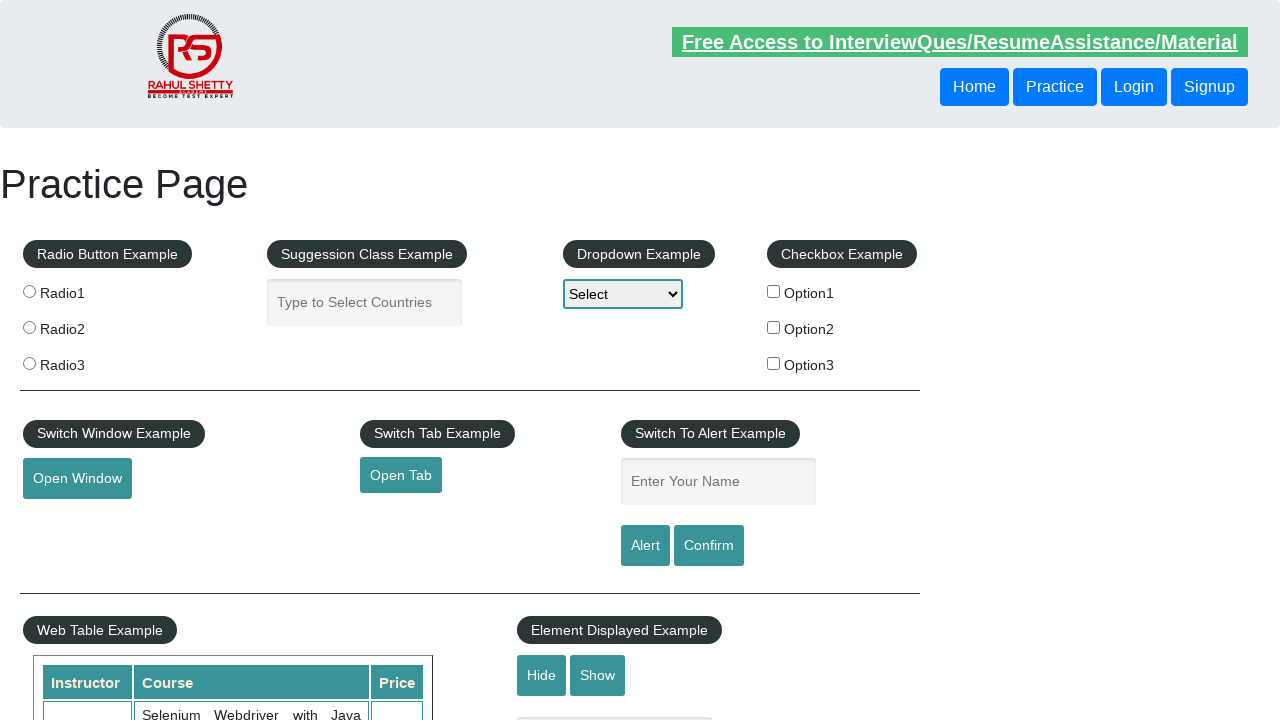

Scrolled page down by 500 pixels
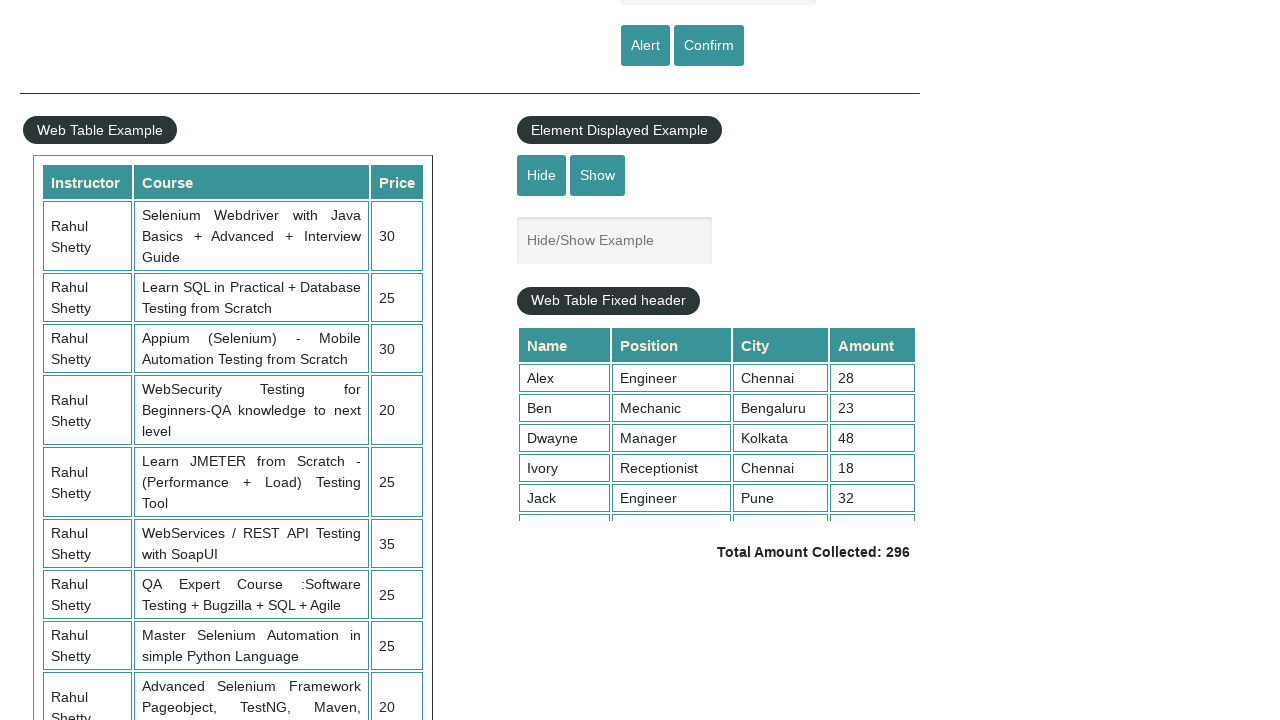

Waited 1000ms for scroll animation to complete
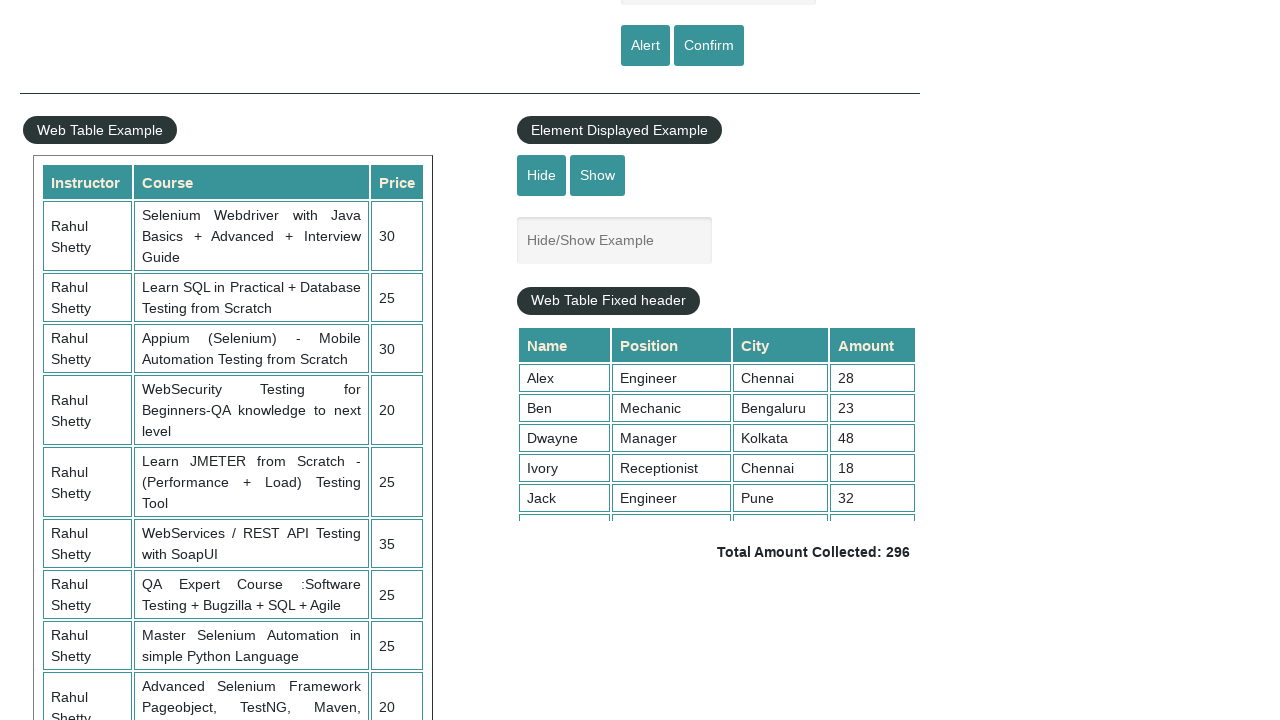

Scrolled fixed header table to bottom (scrollTop = 5000)
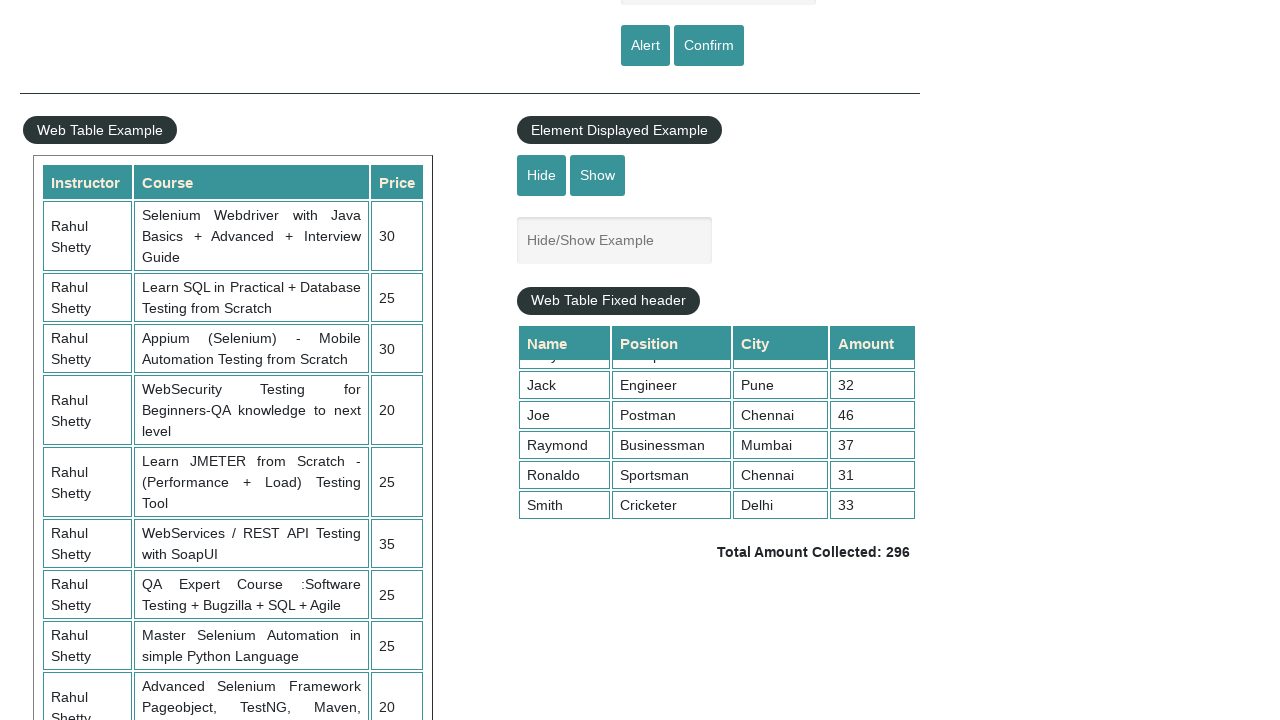

Waited for table cell to be fully visible after scrolling
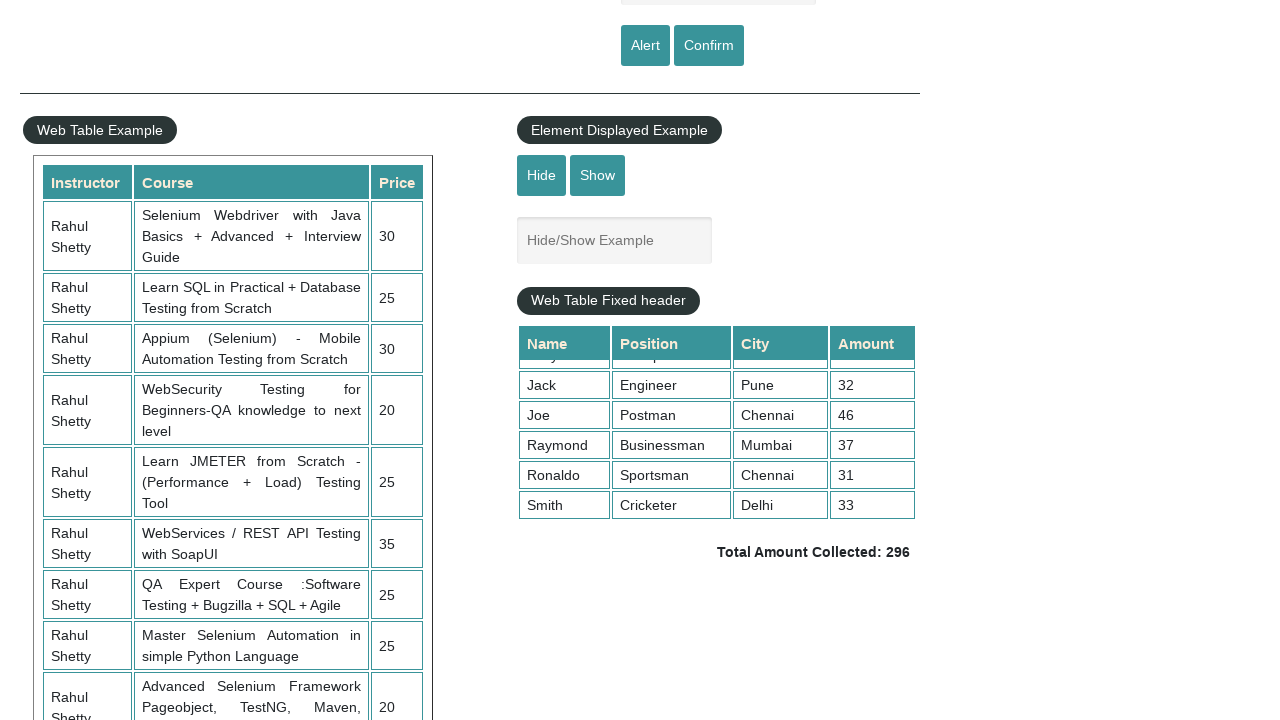

Verified total amount element is visible
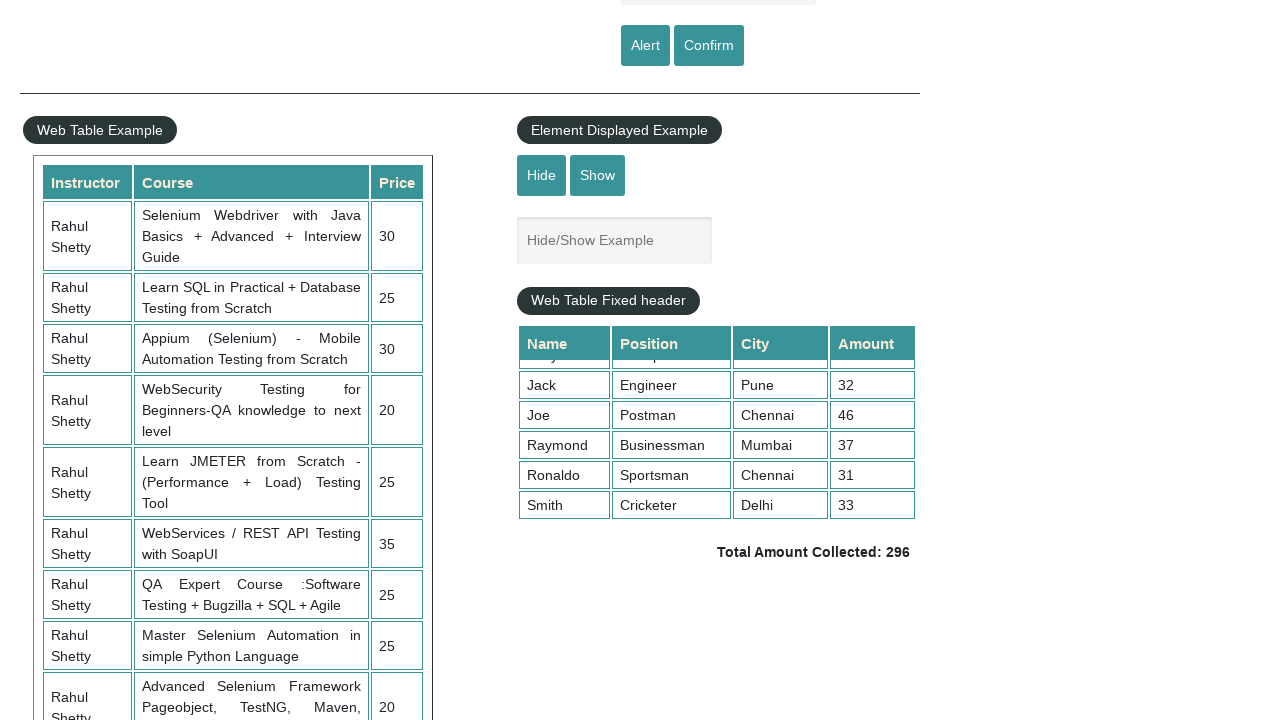

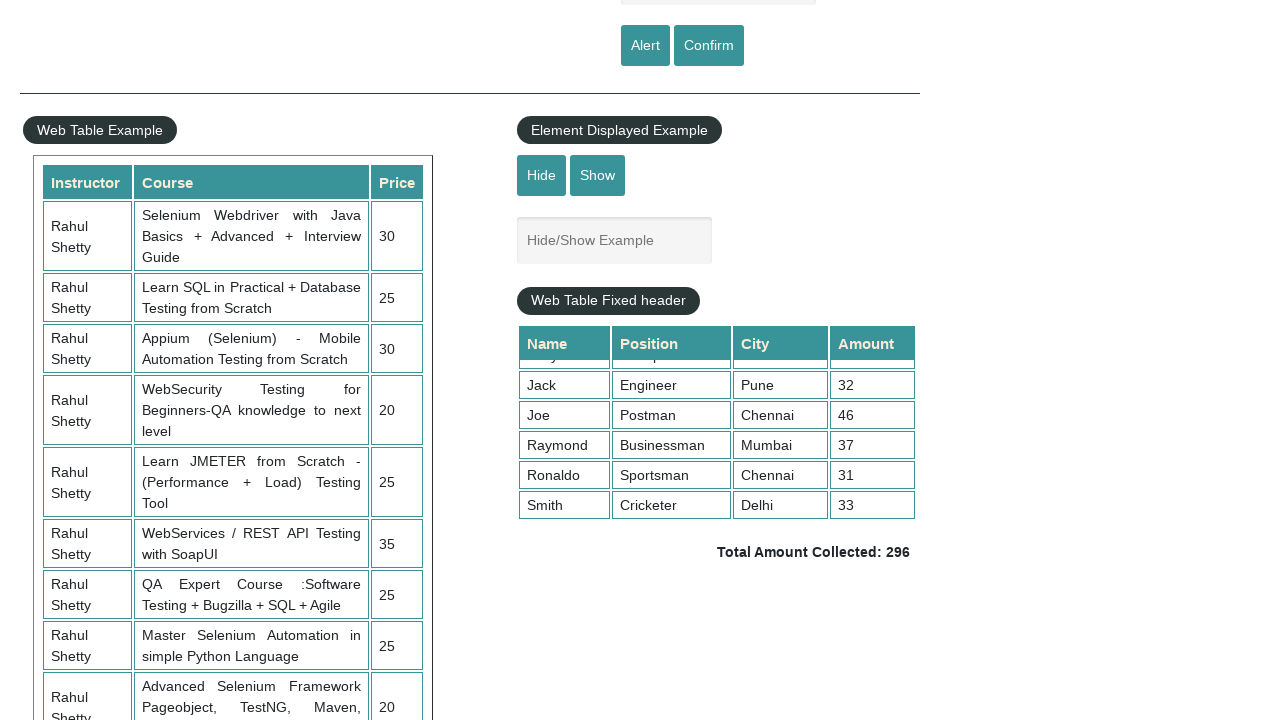